Tests iframe switching functionality by navigating to a W3Schools Try It page, switching to an iframe to click a button, then switching back to the main page to click a menu button

Starting URL: https://www.w3schools.com/js/tryit.asp?filename=tryjs_myfirst

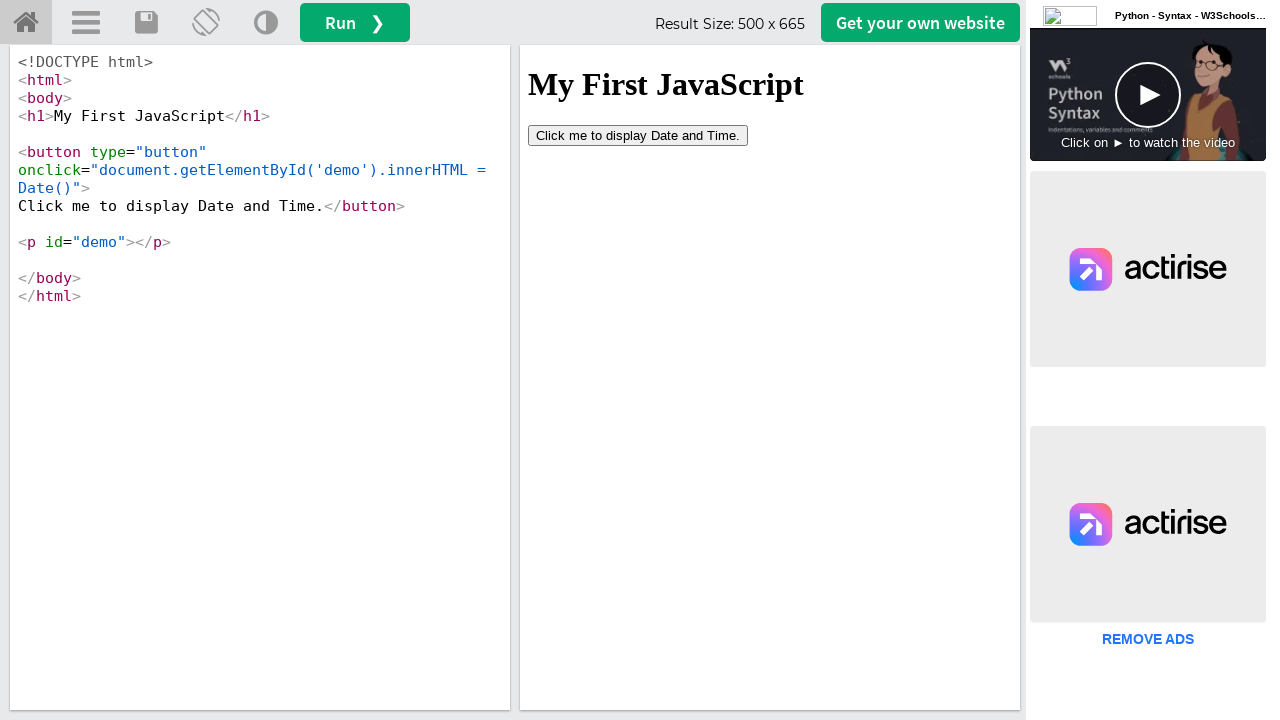

Located iframe with id 'iframeResult'
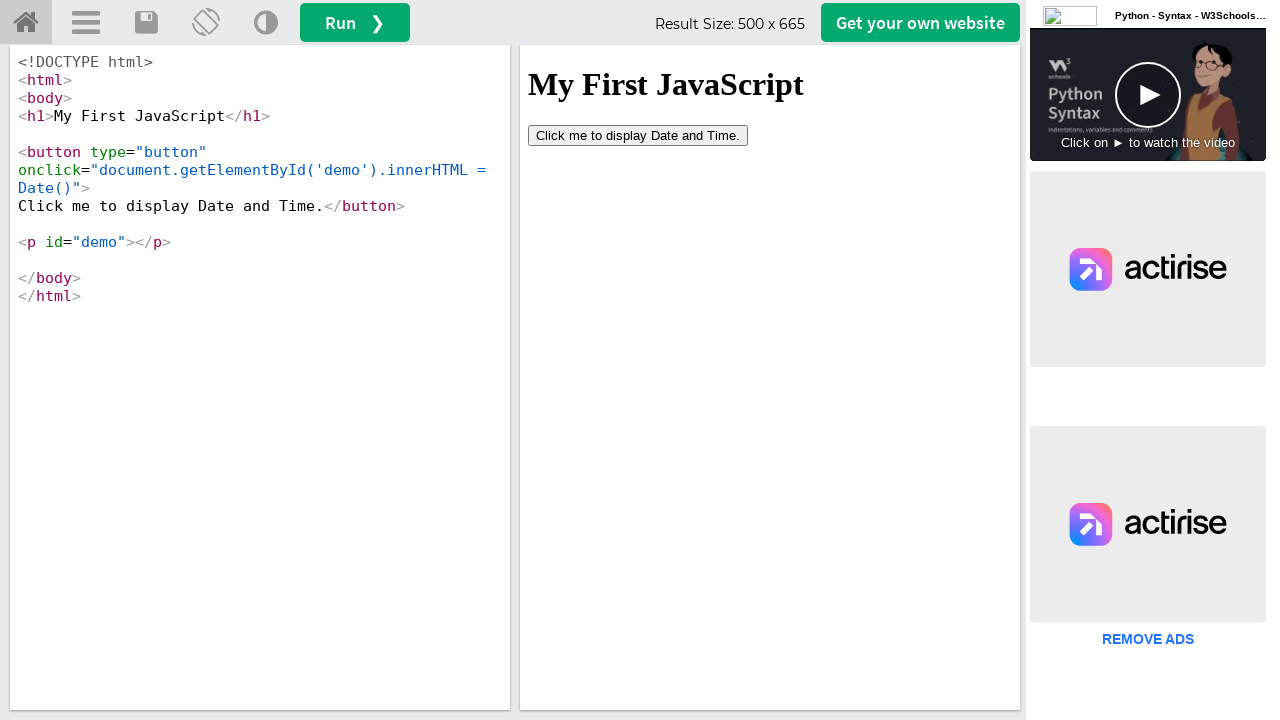

Clicked 'Click me to' button inside iframe at (638, 135) on #iframeResult >> internal:control=enter-frame >> xpath=//button[contains(text(),
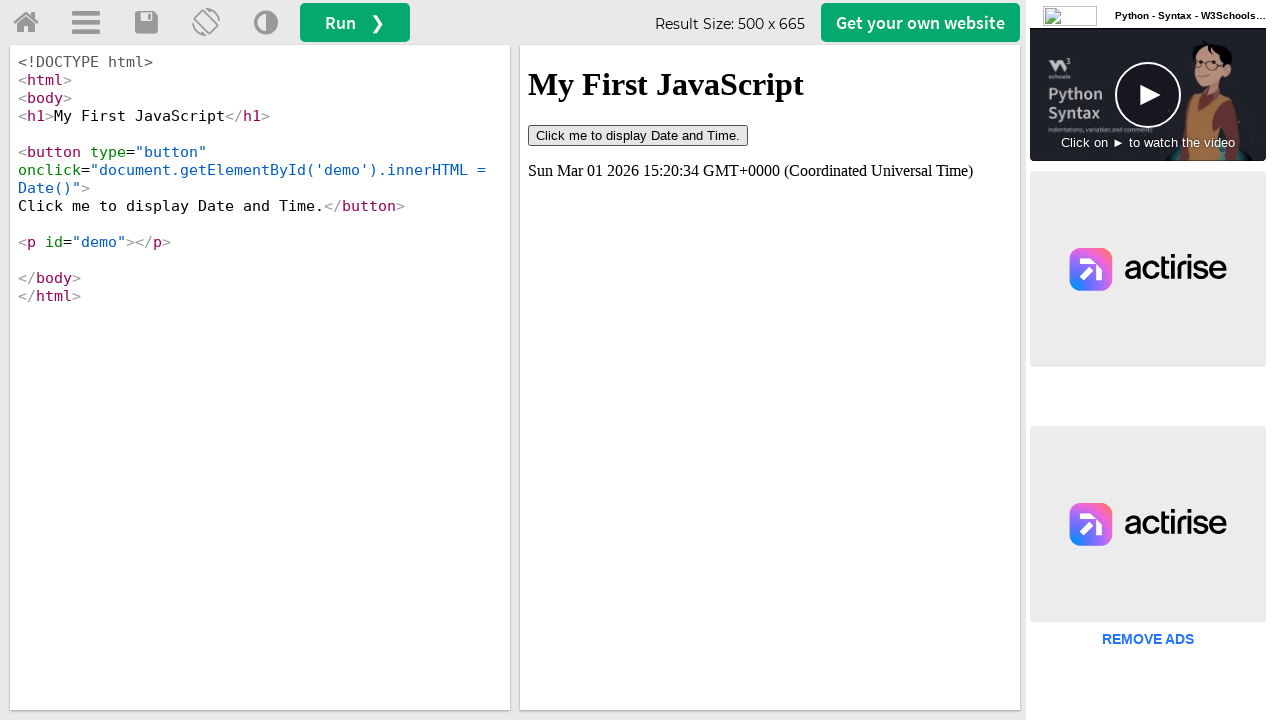

Switched back to main page and clicked menu button at (86, 23) on a#menuButton
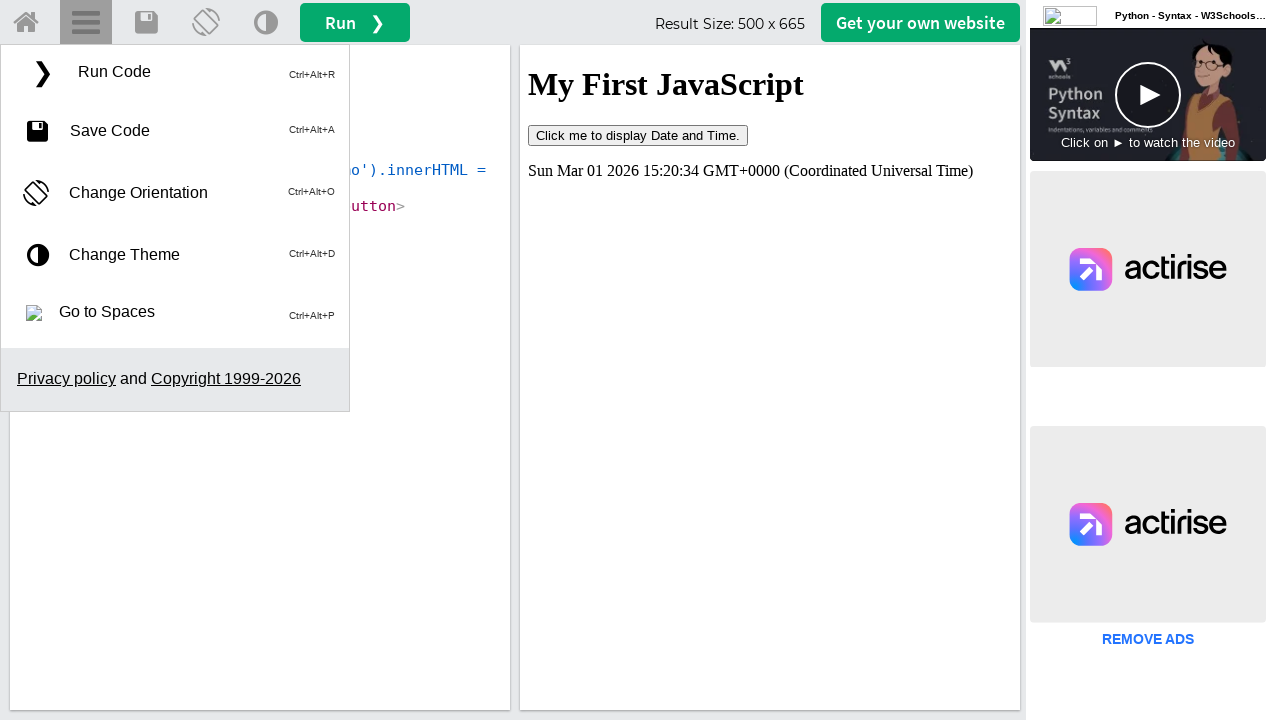

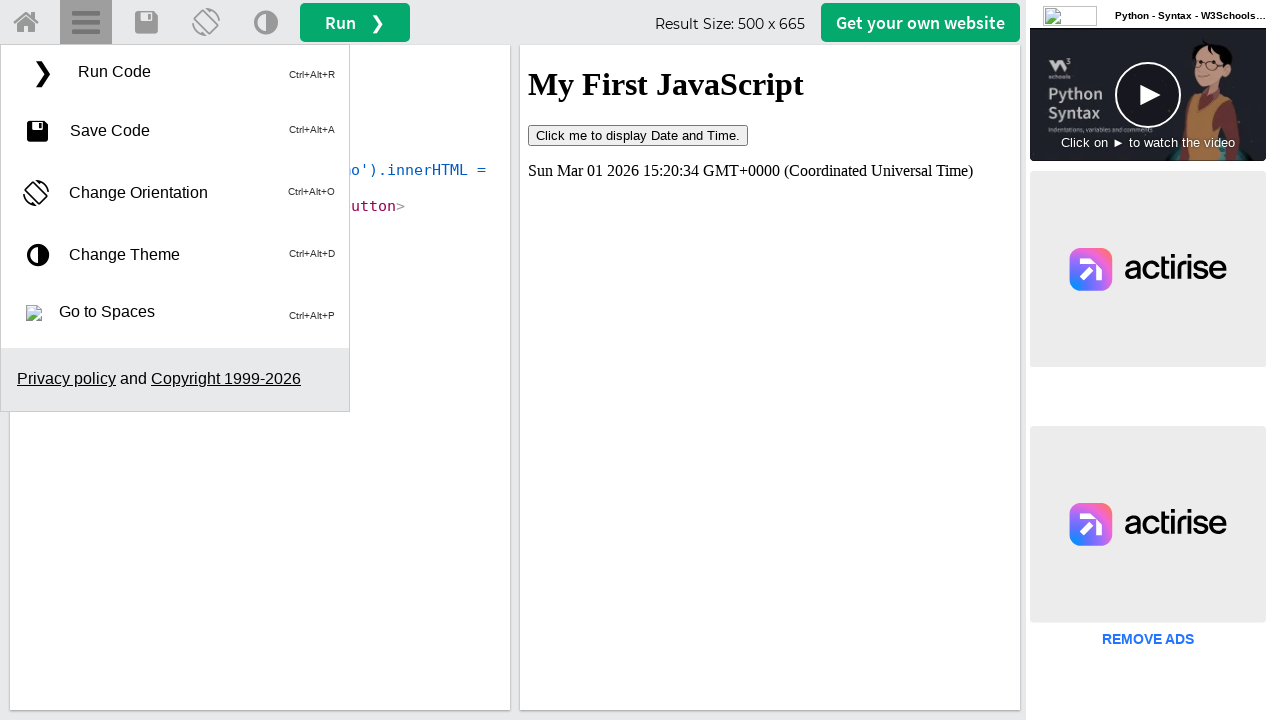